Tests that a todo item is removed if an empty string is entered during editing

Starting URL: https://demo.playwright.dev/todomvc

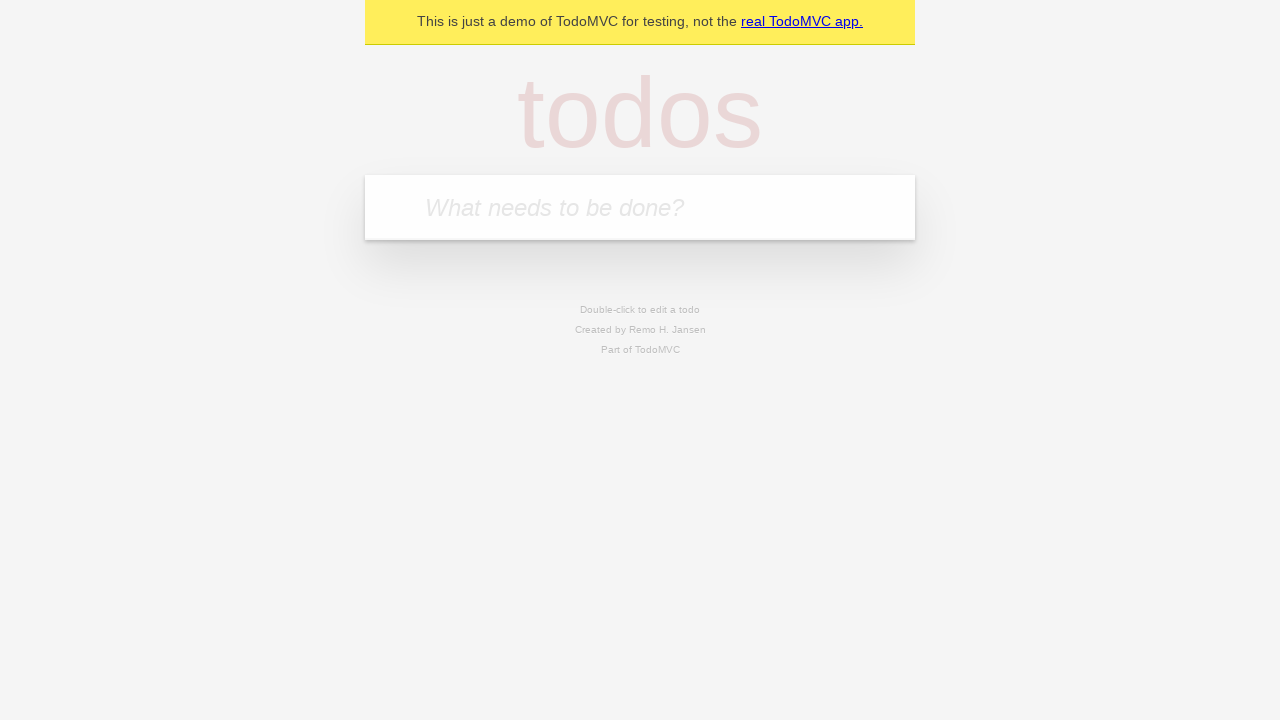

Filled todo input with 'buy some cheese' on internal:attr=[placeholder="What needs to be done?"i]
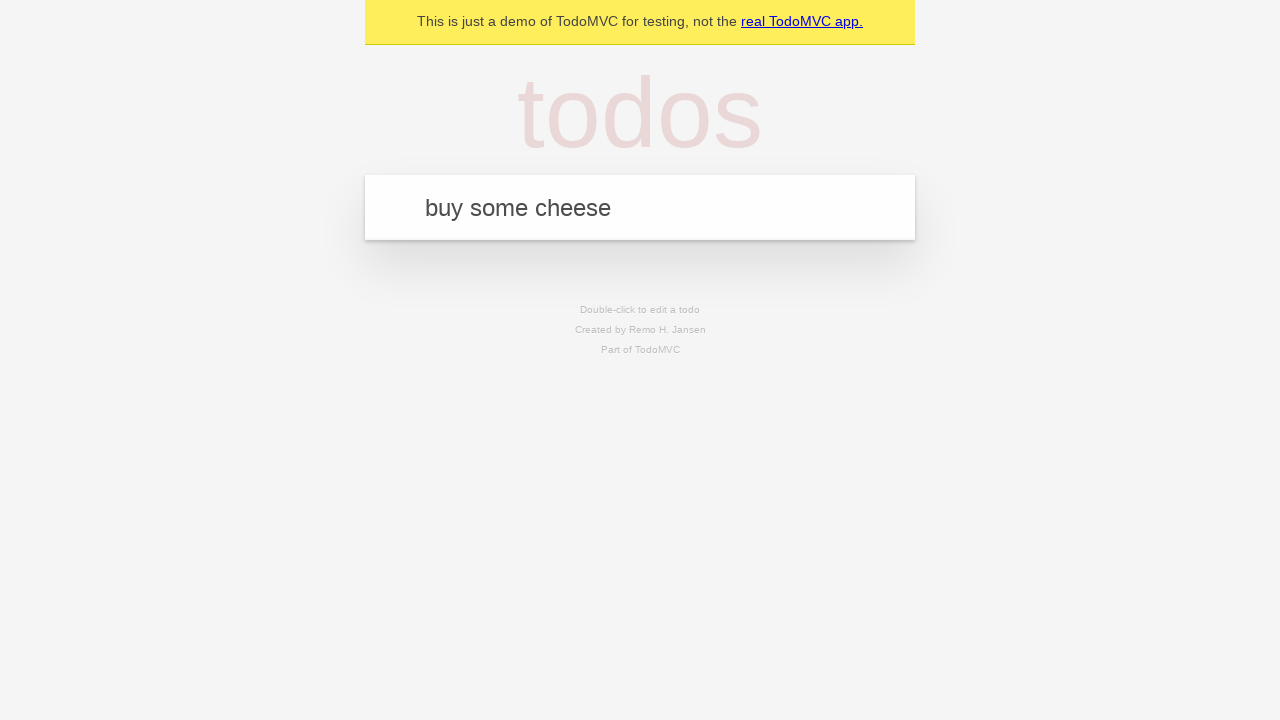

Pressed Enter to add first todo on internal:attr=[placeholder="What needs to be done?"i]
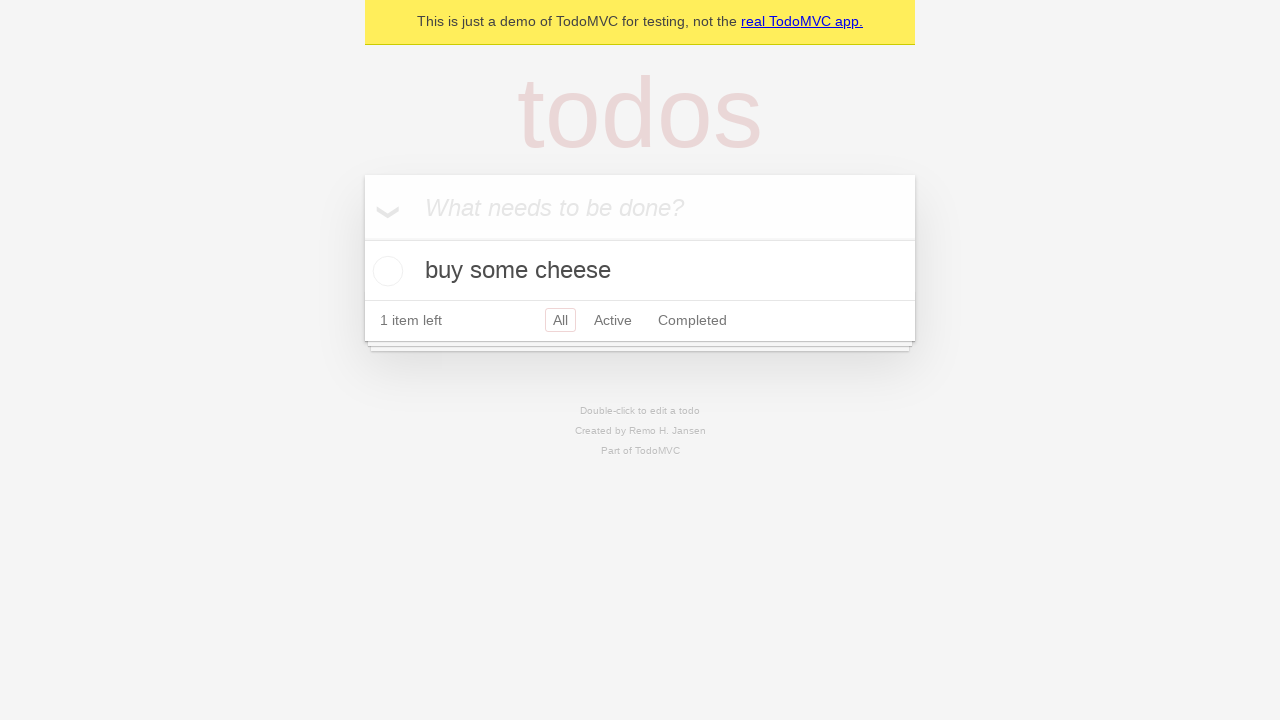

Filled todo input with 'feed the cat' on internal:attr=[placeholder="What needs to be done?"i]
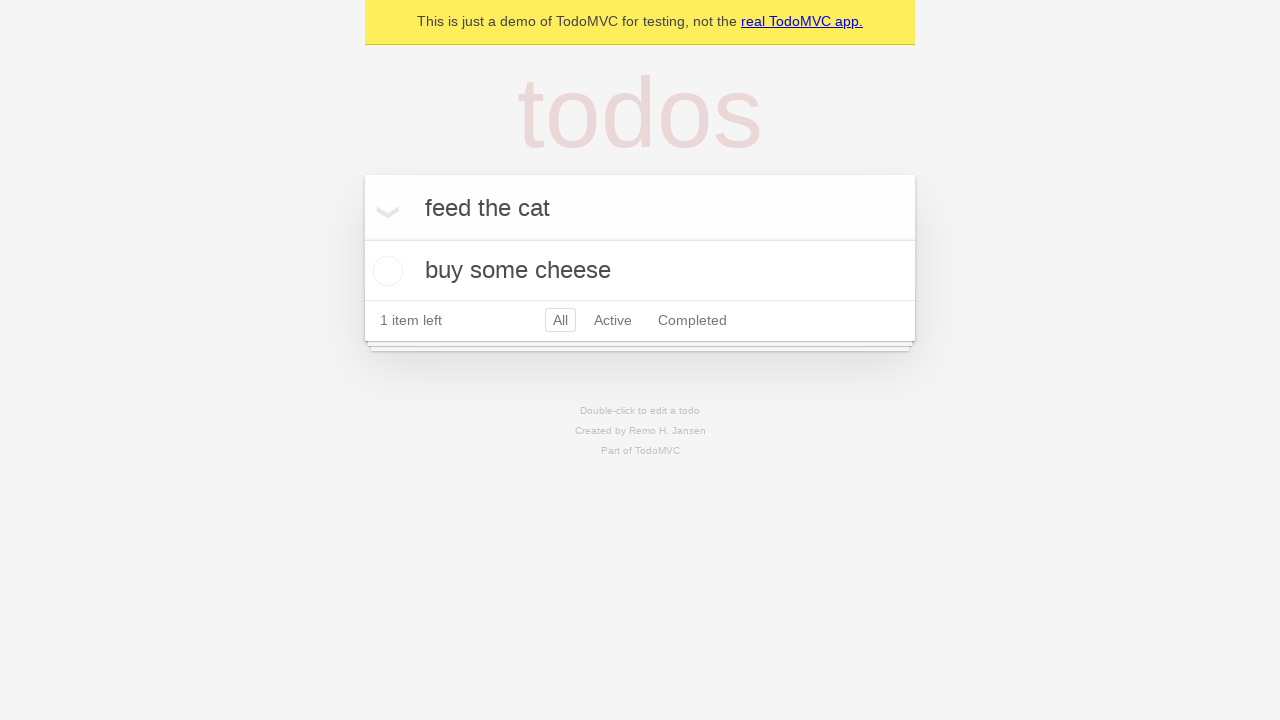

Pressed Enter to add second todo on internal:attr=[placeholder="What needs to be done?"i]
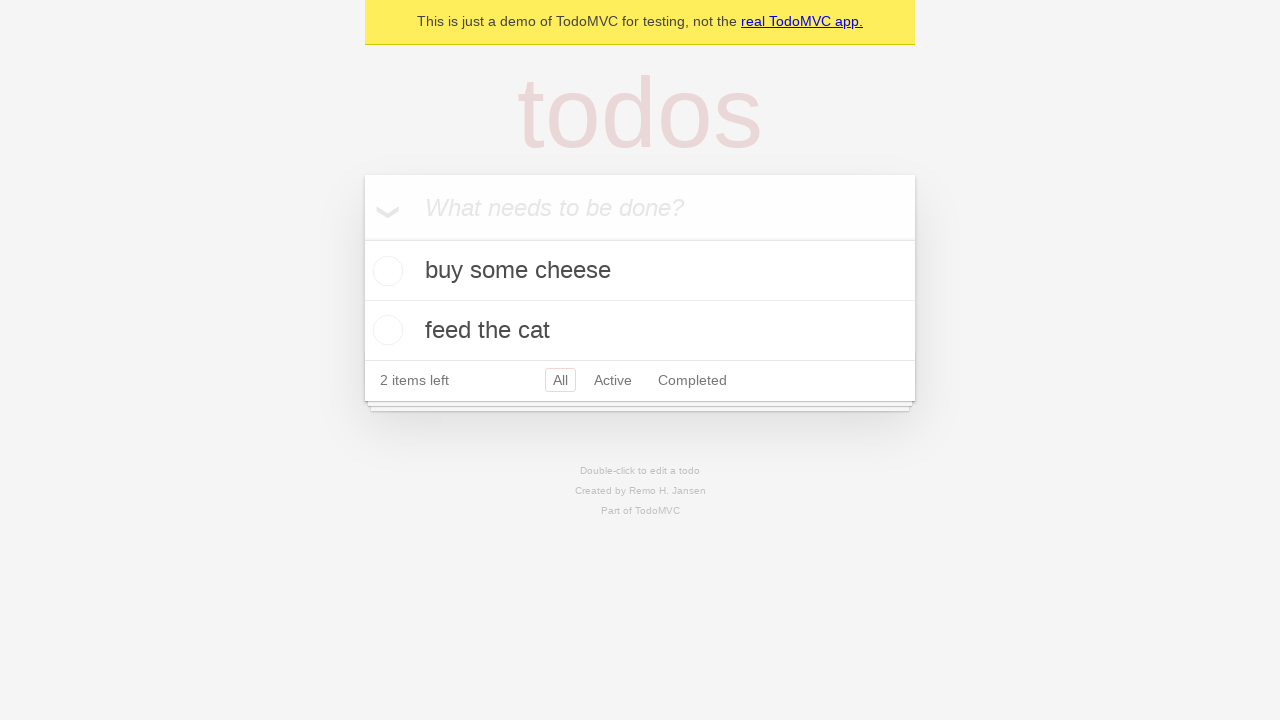

Filled todo input with 'book a doctors appointment' on internal:attr=[placeholder="What needs to be done?"i]
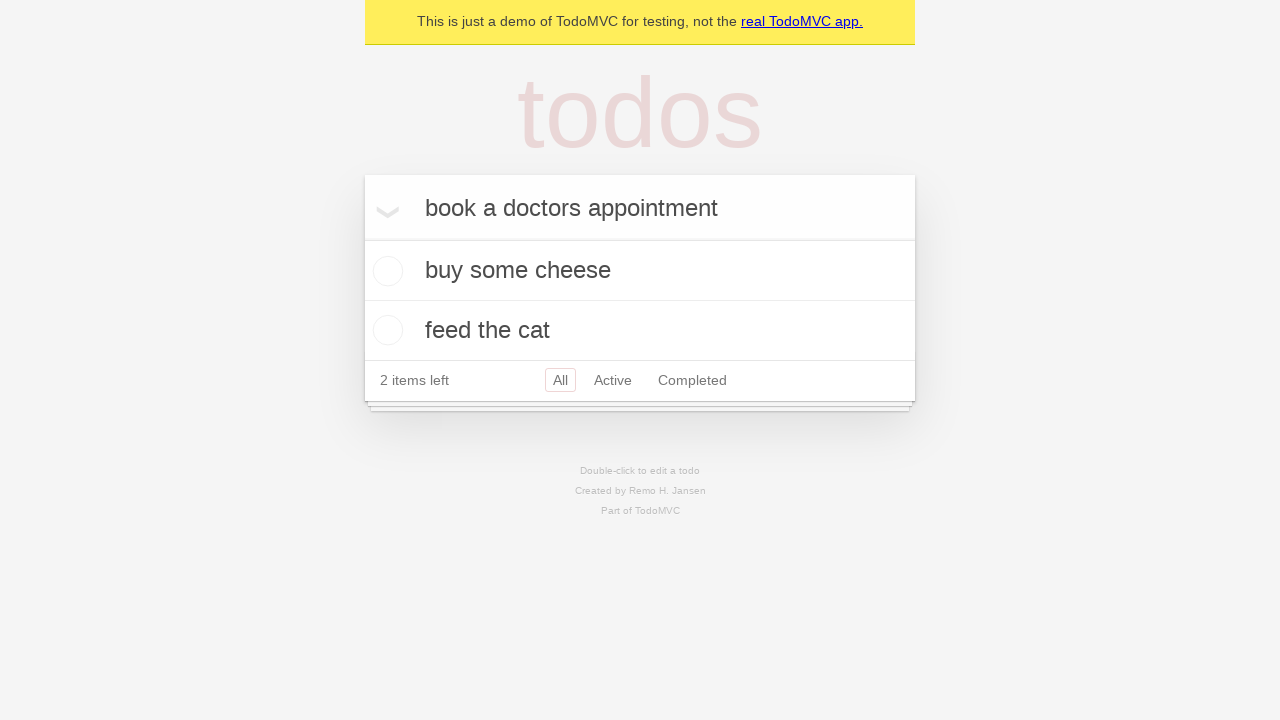

Pressed Enter to add third todo on internal:attr=[placeholder="What needs to be done?"i]
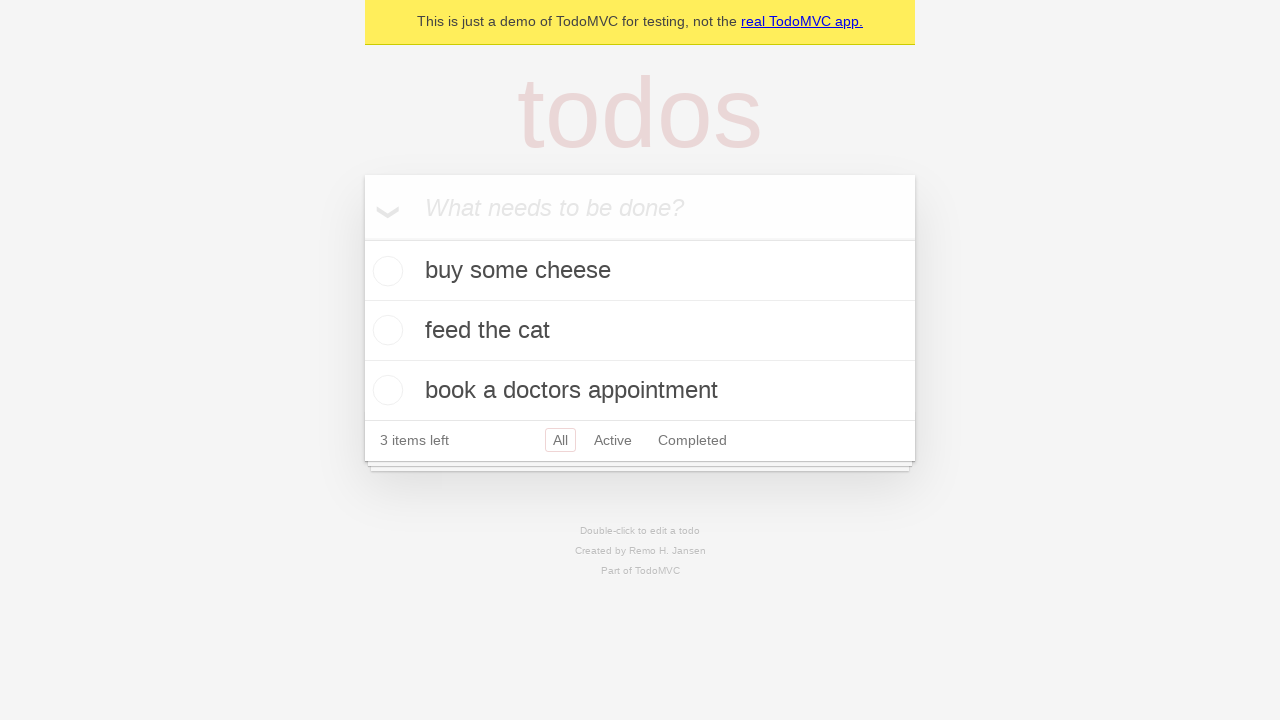

Waited for all 3 todo items to load
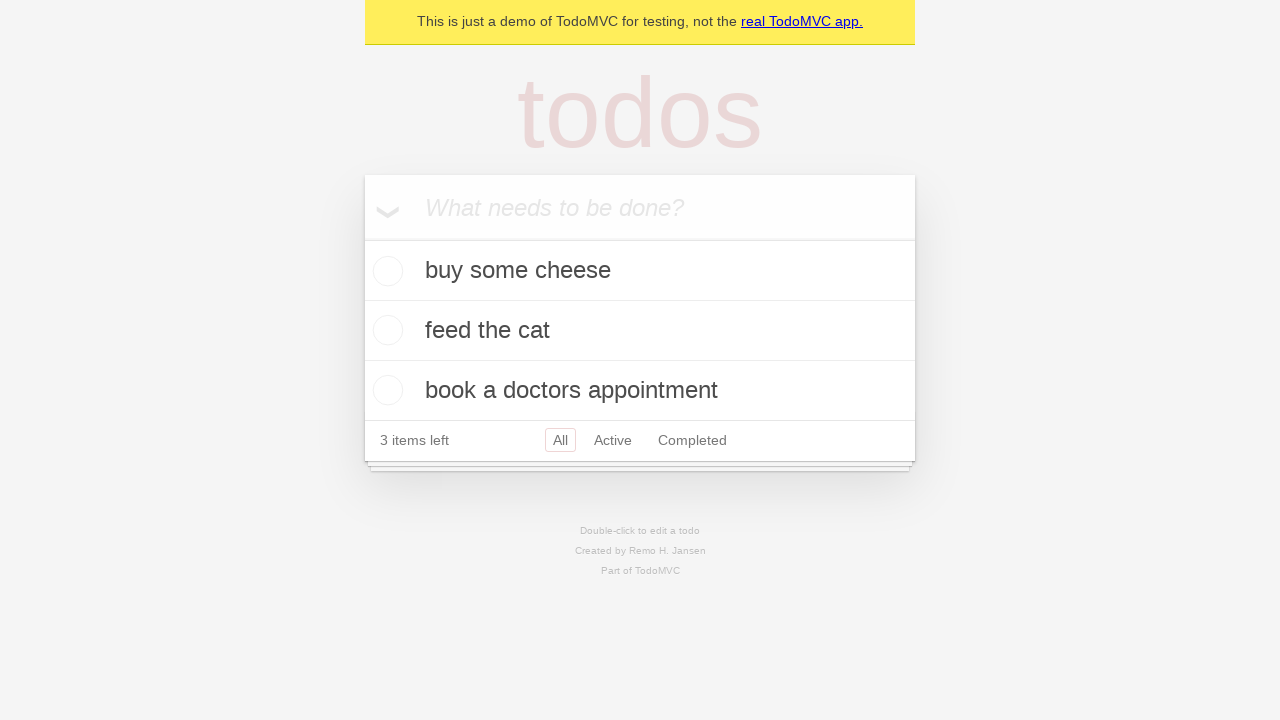

Double-clicked second todo item to enter edit mode at (640, 331) on internal:testid=[data-testid="todo-item"s] >> nth=1
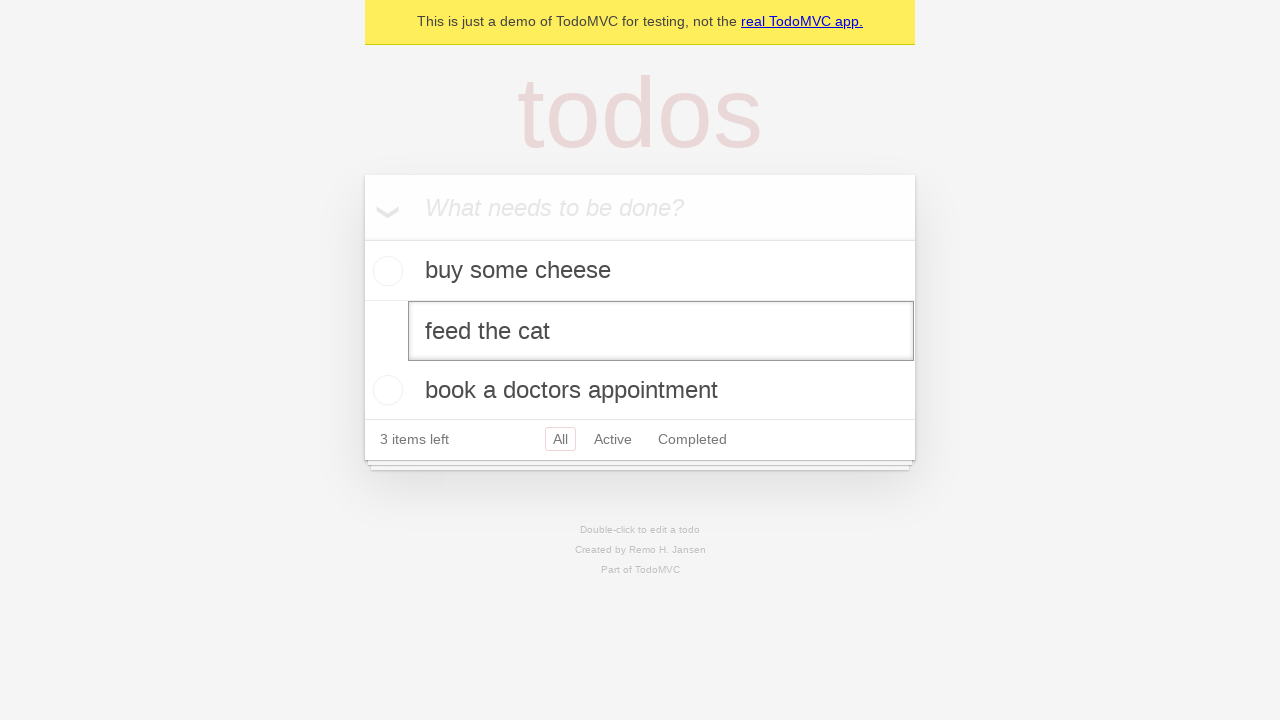

Cleared the text in the edit field on internal:testid=[data-testid="todo-item"s] >> nth=1 >> internal:role=textbox[nam
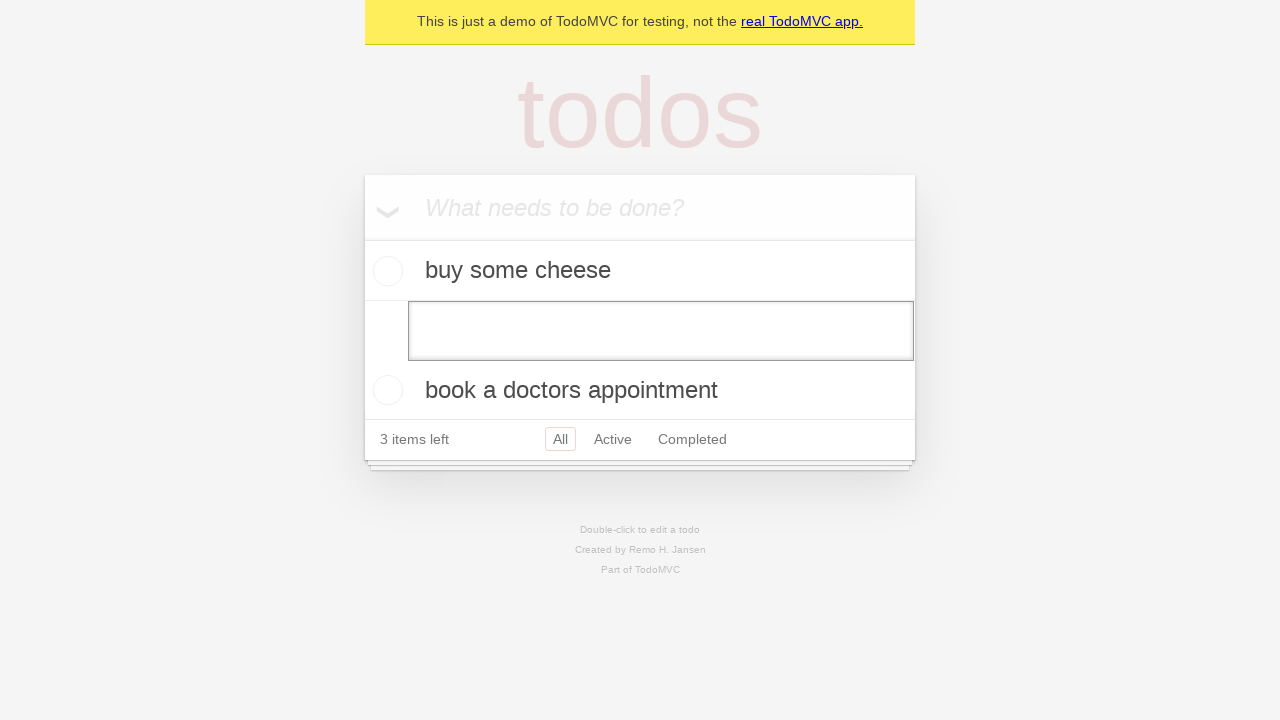

Pressed Enter to confirm removal of empty todo item on internal:testid=[data-testid="todo-item"s] >> nth=1 >> internal:role=textbox[nam
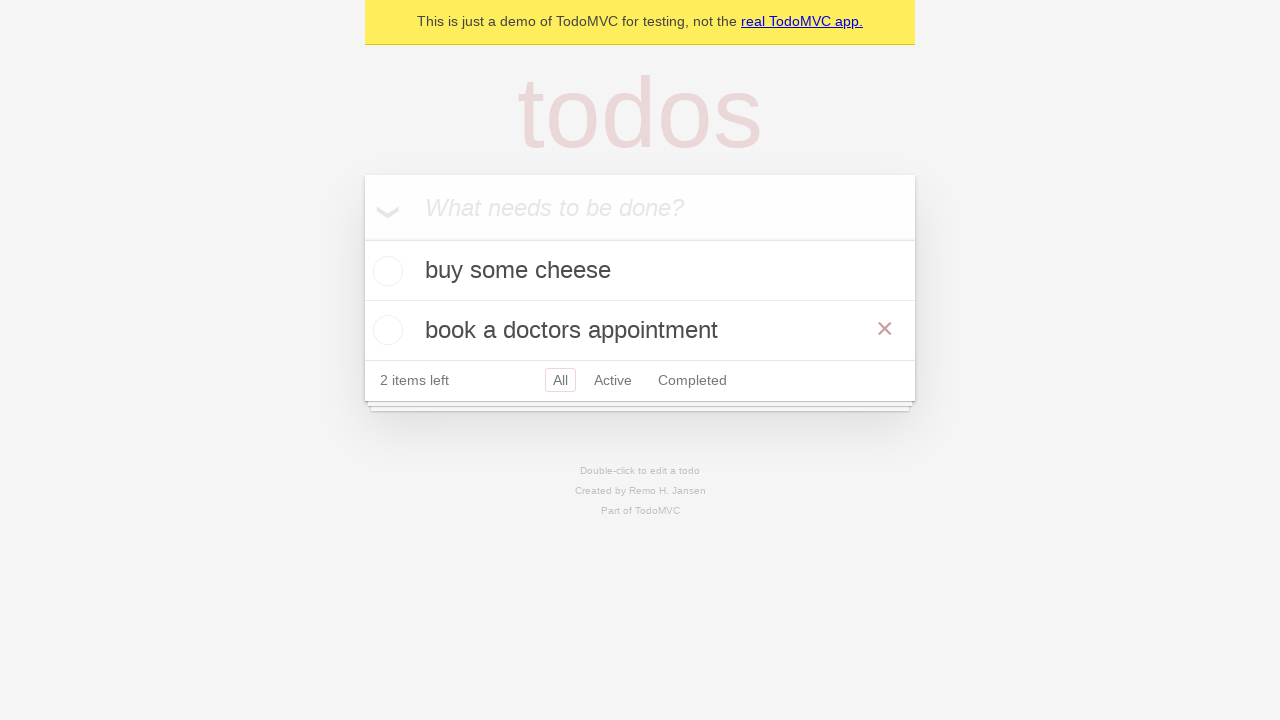

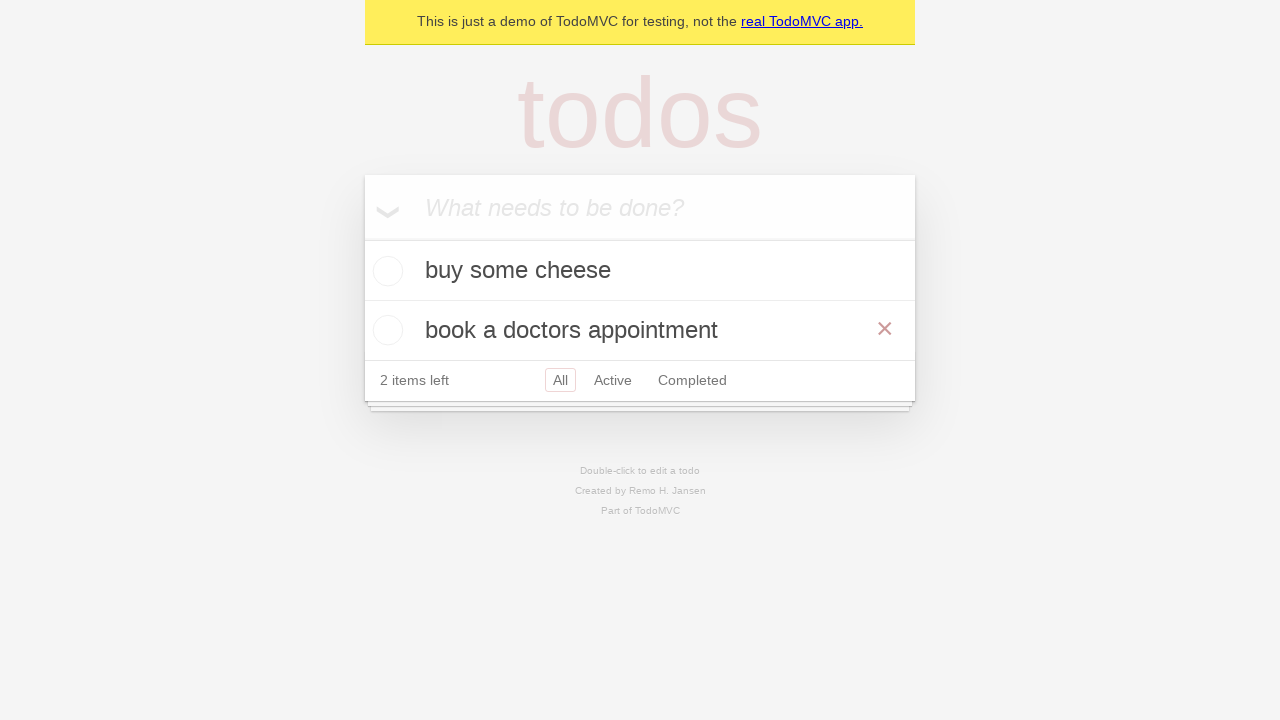